Tests opening a link in a new browser tab using keyboard modifier keys (Ctrl/Cmd+Enter), then switches between the tabs and verifies both are open before closing one tab.

Starting URL: https://bonigarcia.dev/selenium-webdriver-java/

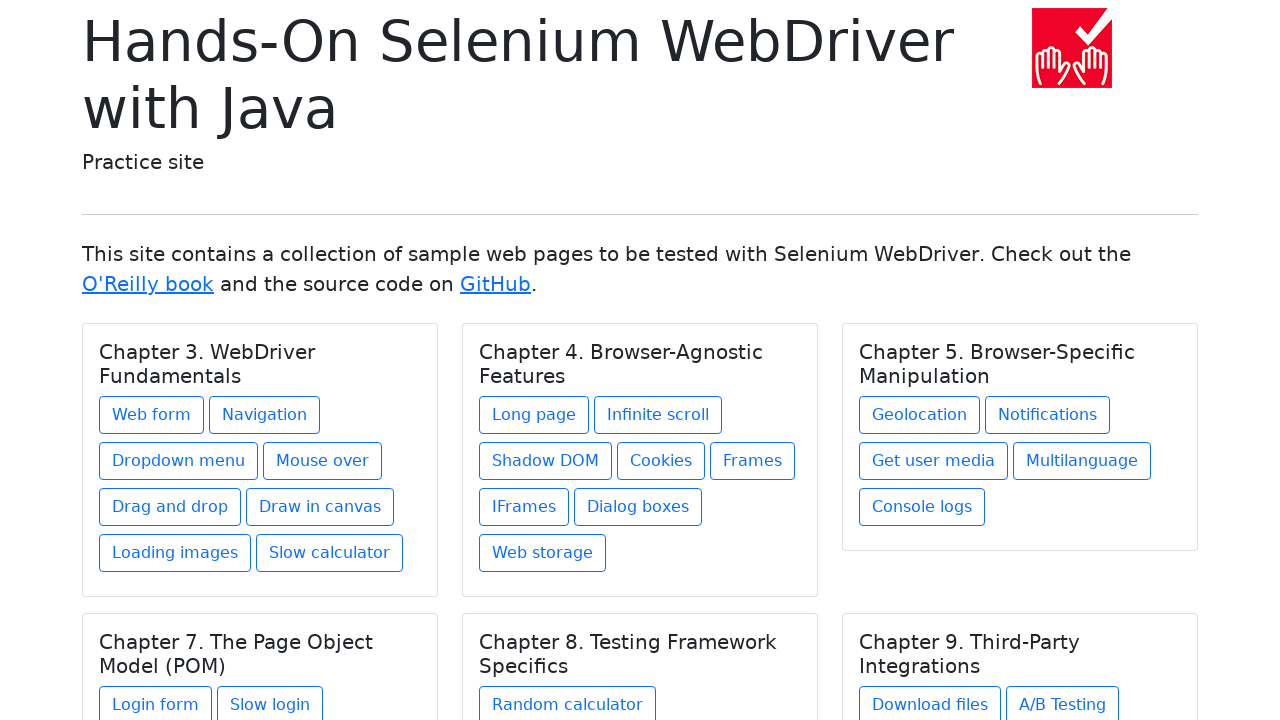

Clicked 'Web form' link with modifier key to open in new tab at (152, 415) on internal:text="Web form"s
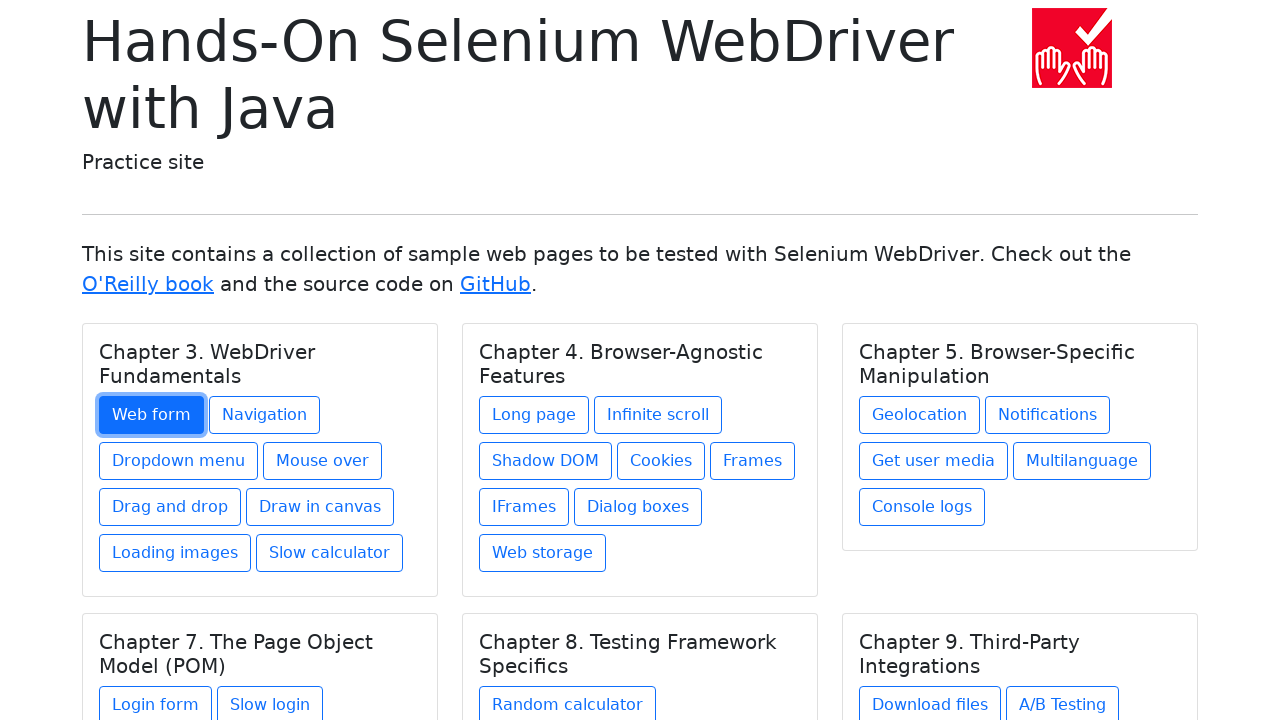

Waited for new tab to open
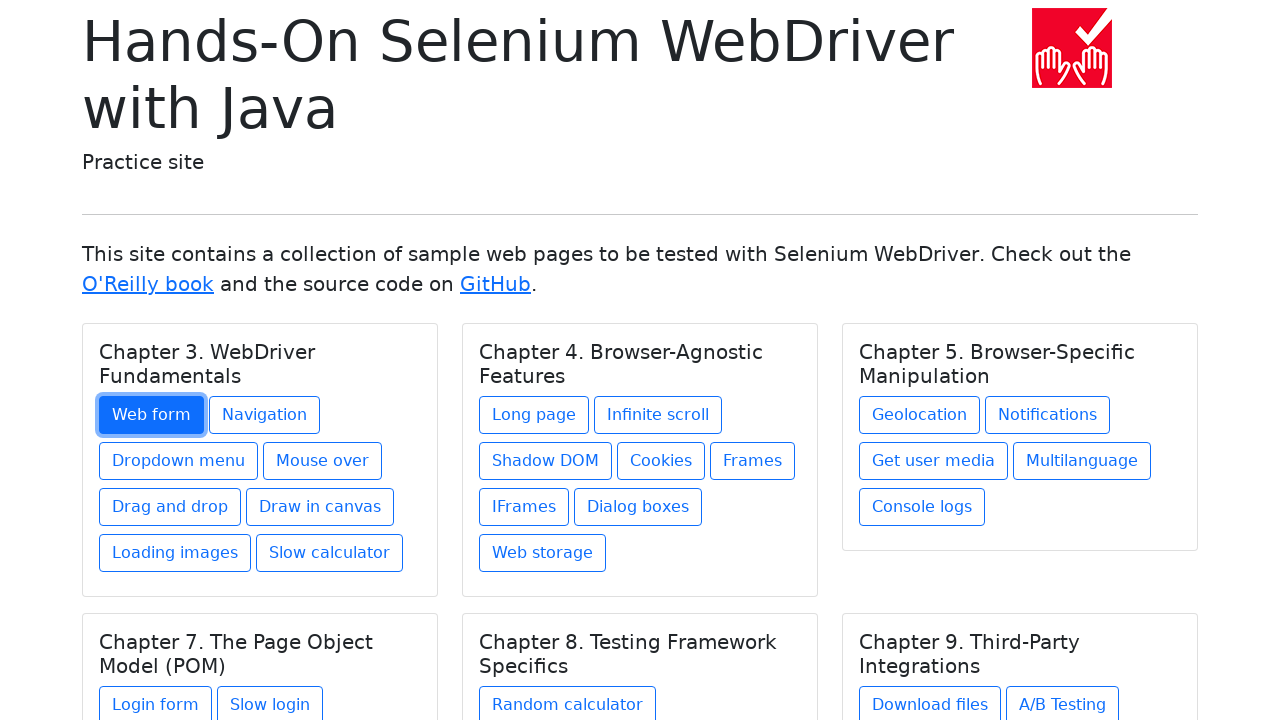

Retrieved all pages (tabs) from context
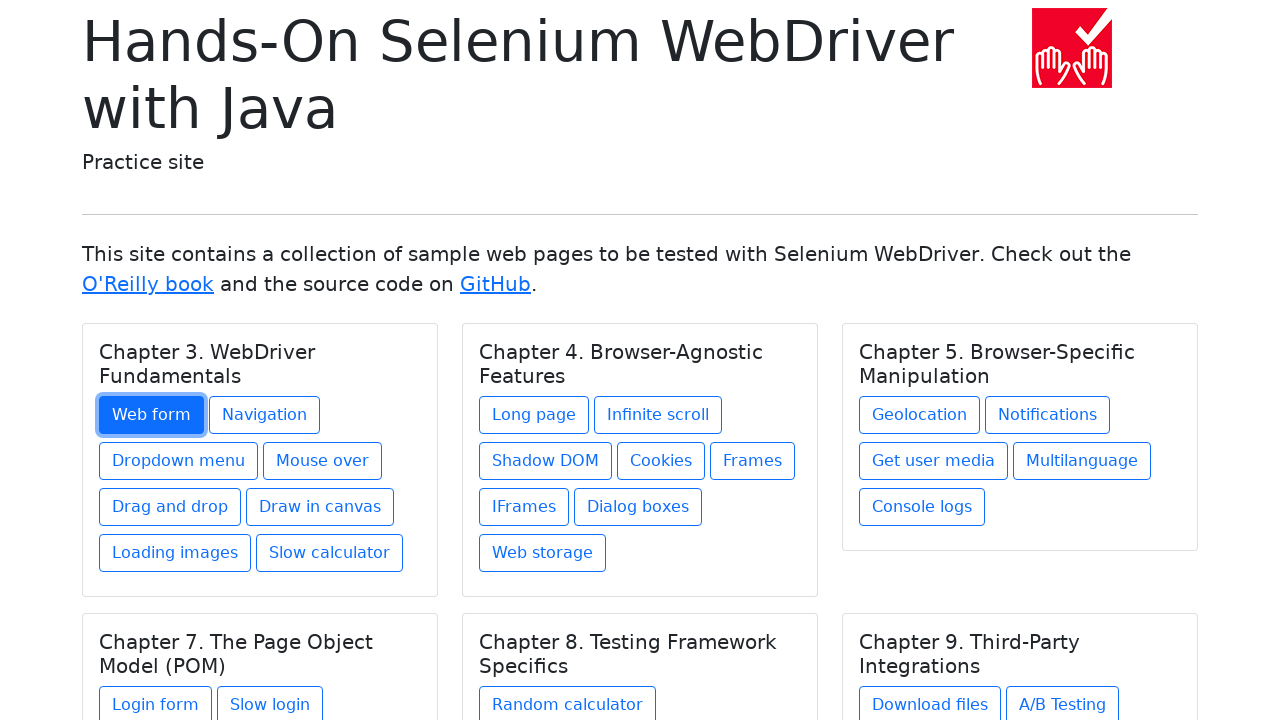

Verified that 2 tabs are open
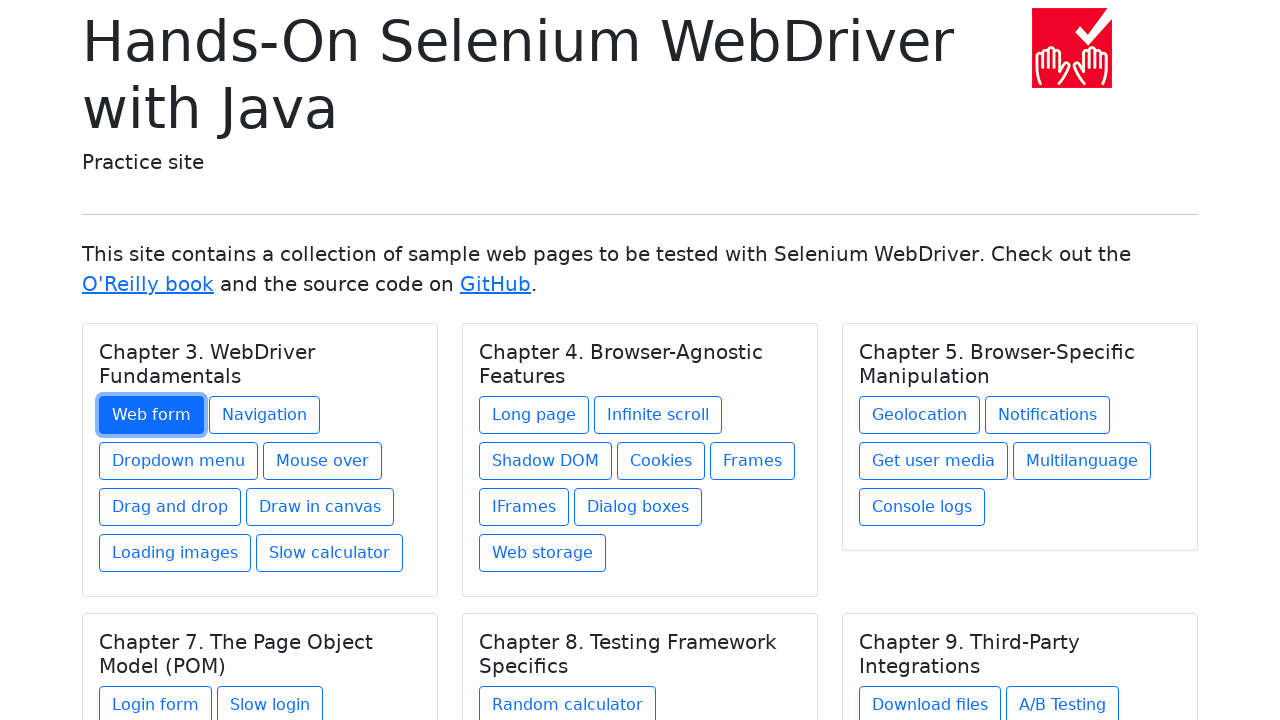

Verified original tab is still on initial URL
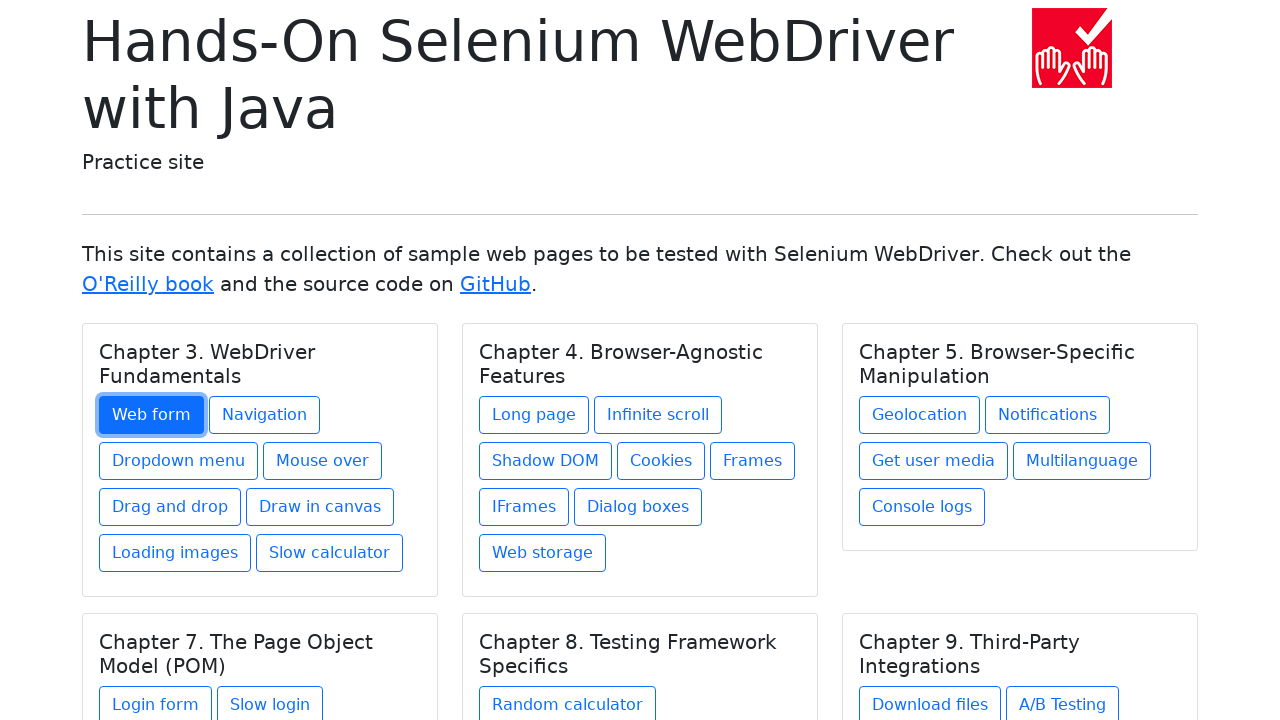

Verified new tab has different URL than initial page
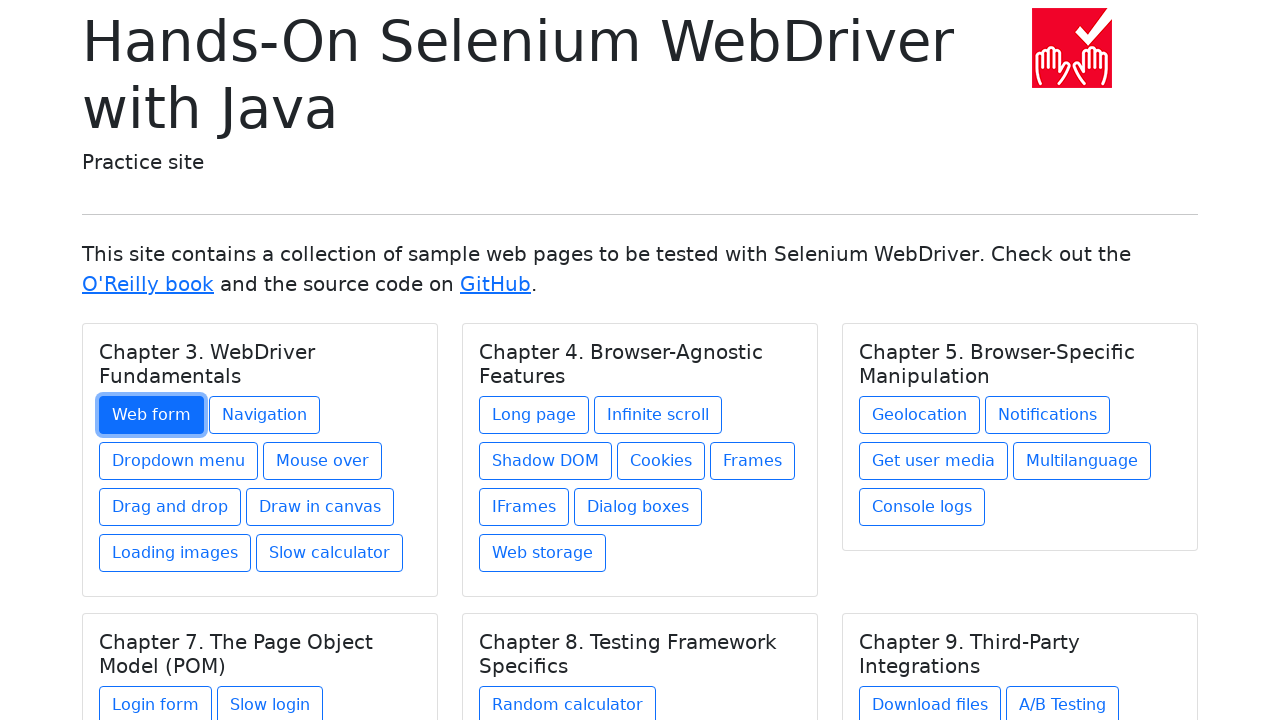

Switched focus to the new tab
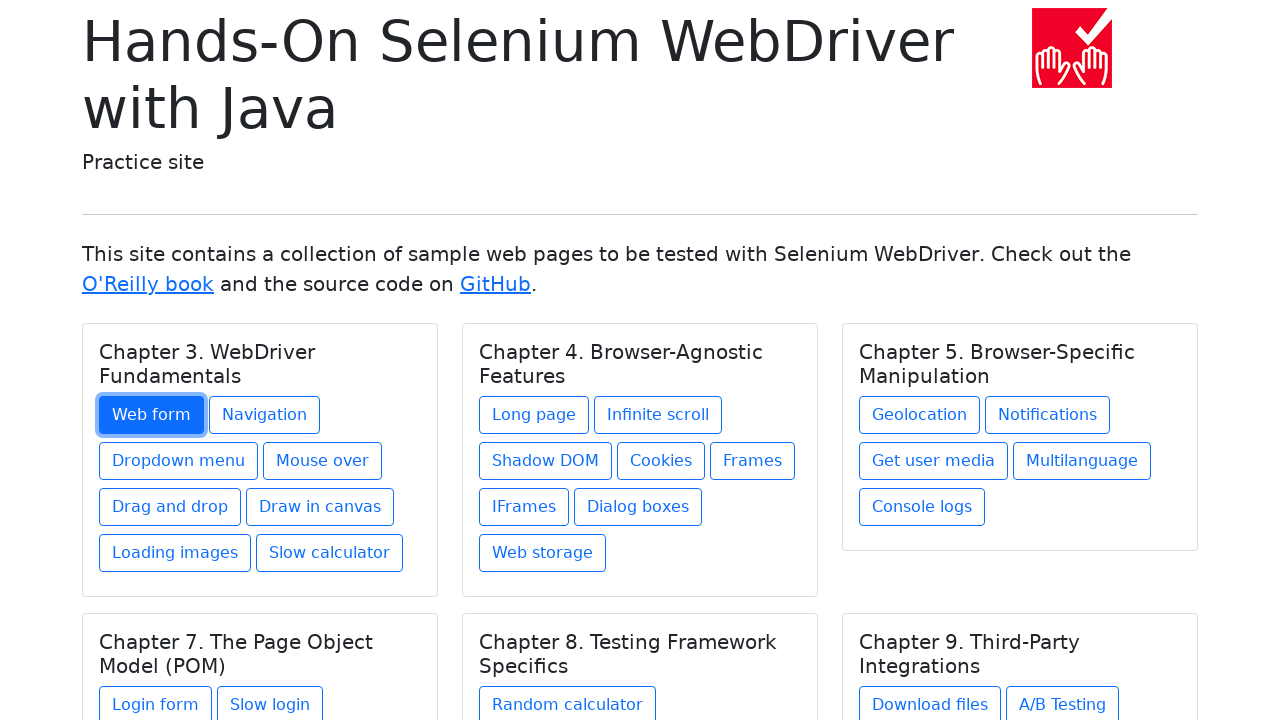

Closed the new tab
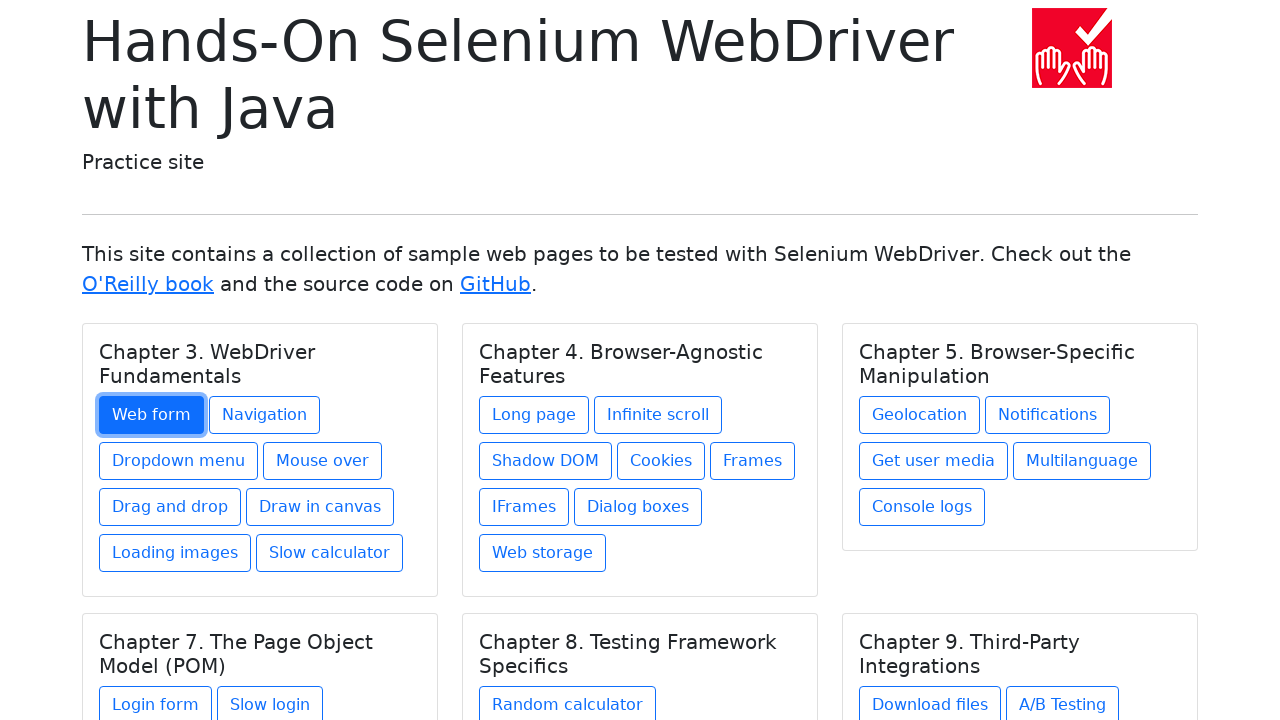

Verified only 1 tab remains open
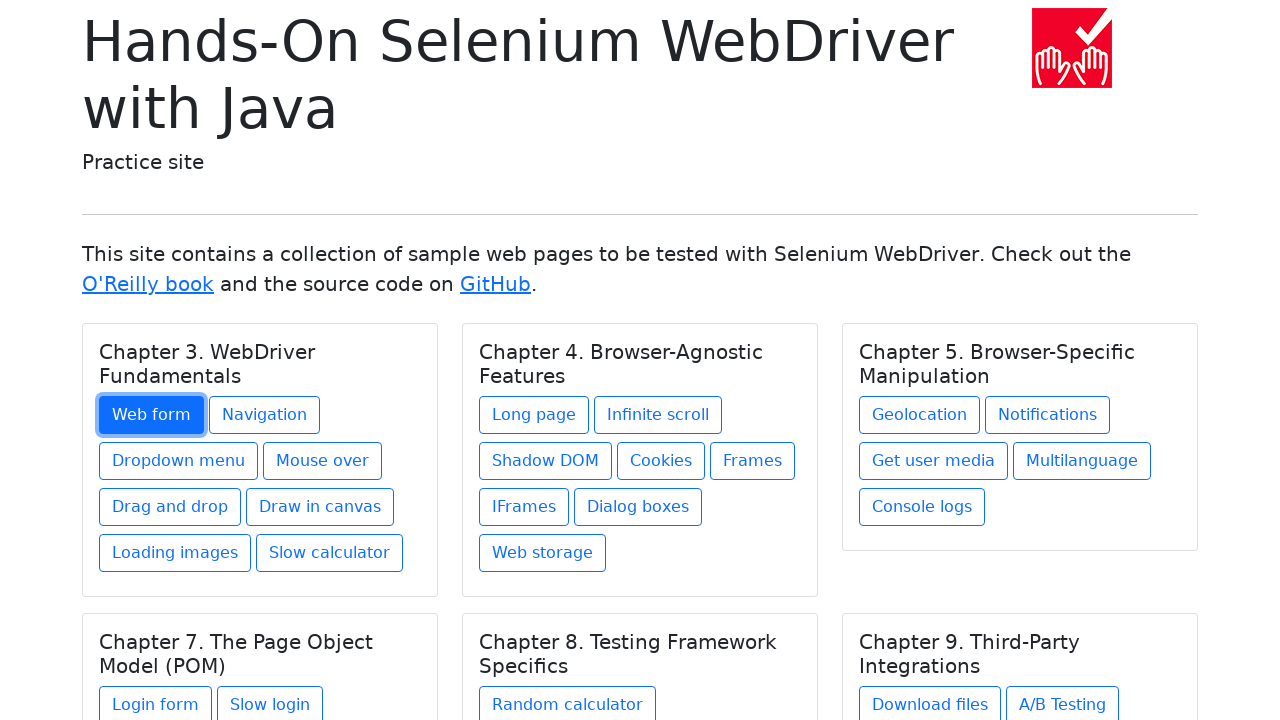

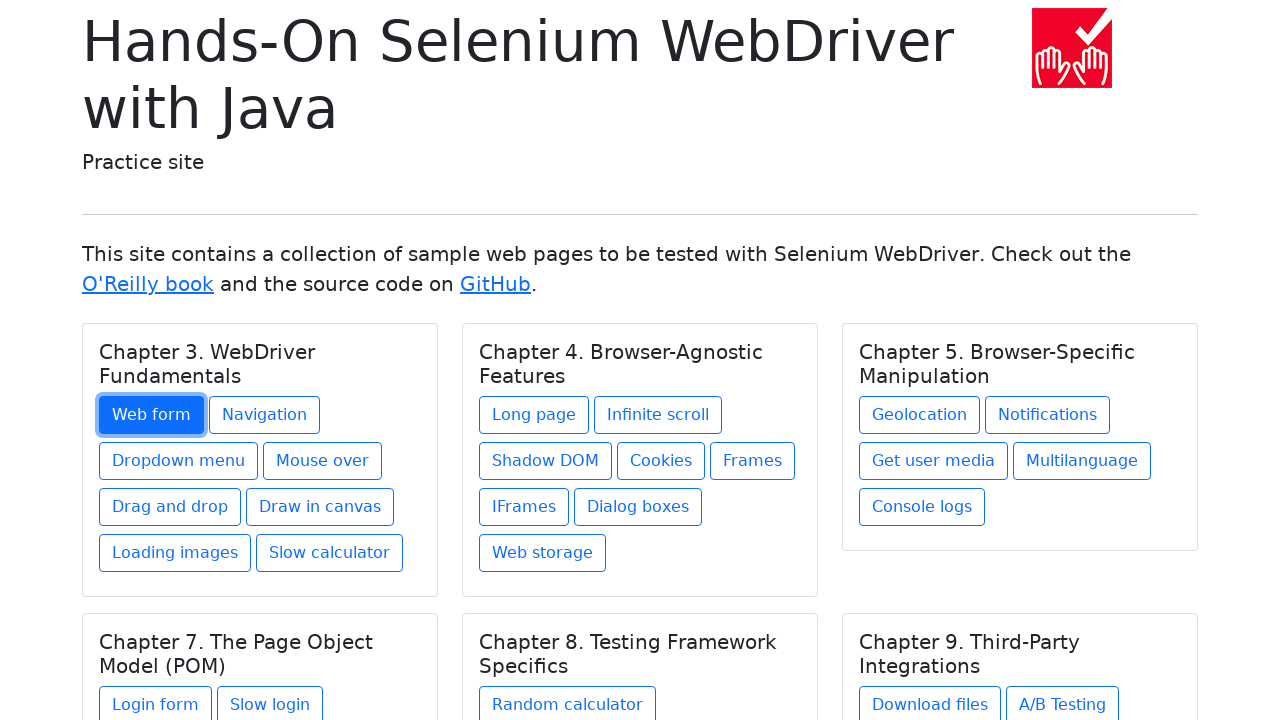